Tests right-click context menu functionality by right-clicking on an element, hovering over "More" option to reveal submenu, clicking "Sub 1", and accepting the resulting alert dialog.

Starting URL: https://www.jqueryscript.net/demo/Simple-jQuery-Right-Click-Context-Menu-Plugin/demo/

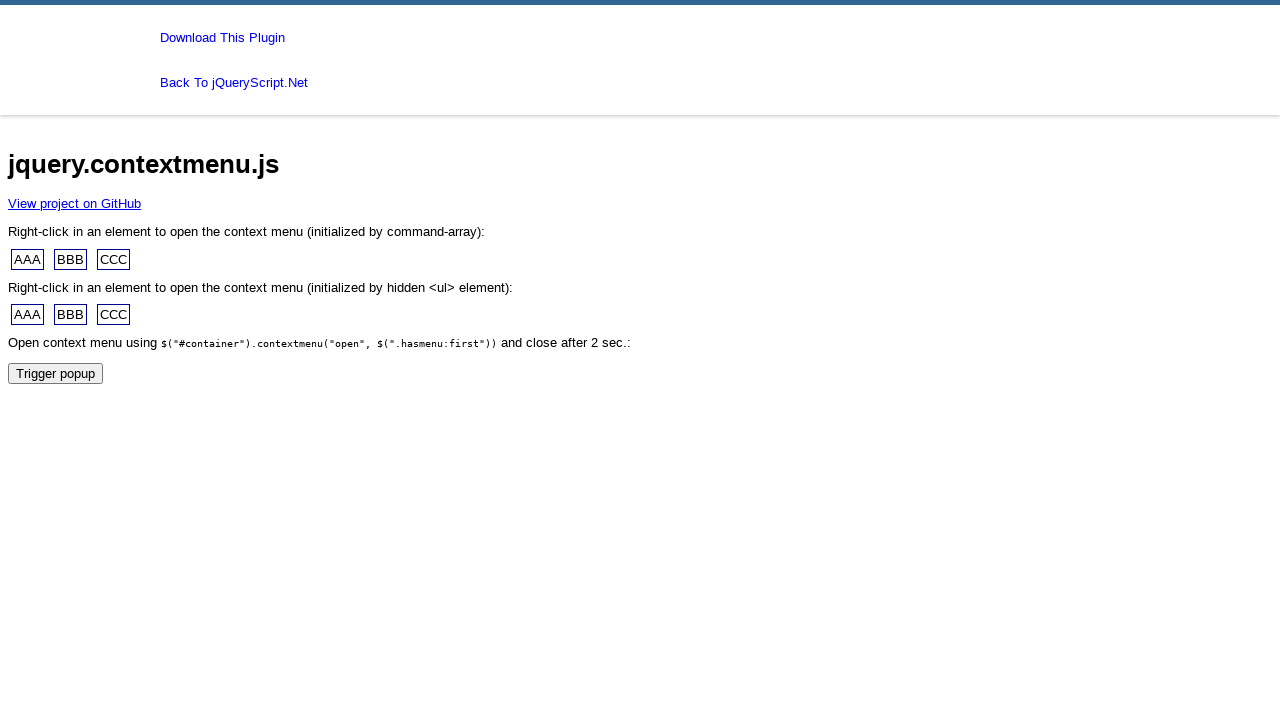

Right-clicked on the element to open context menu at (28, 259) on //body/div[2]/span[1]
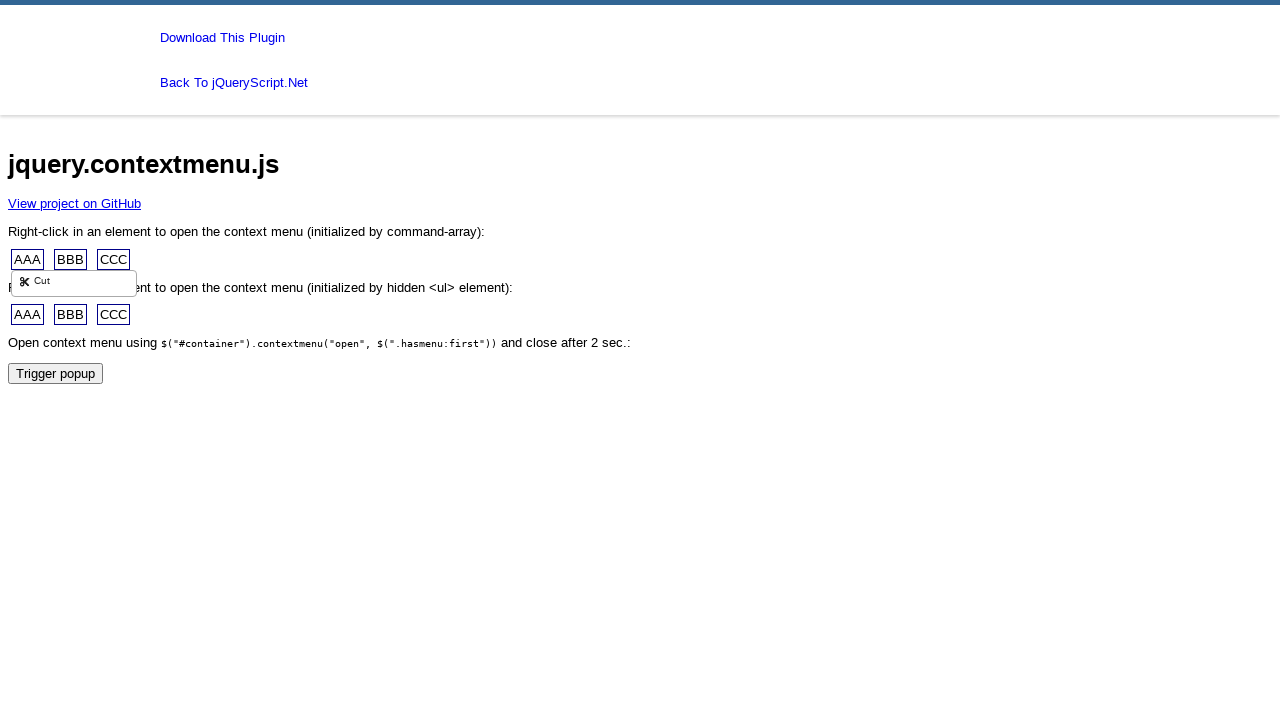

Hovered over 'More' option to reveal submenu at (74, 356) on xpath=//a[contains(.,'More')]
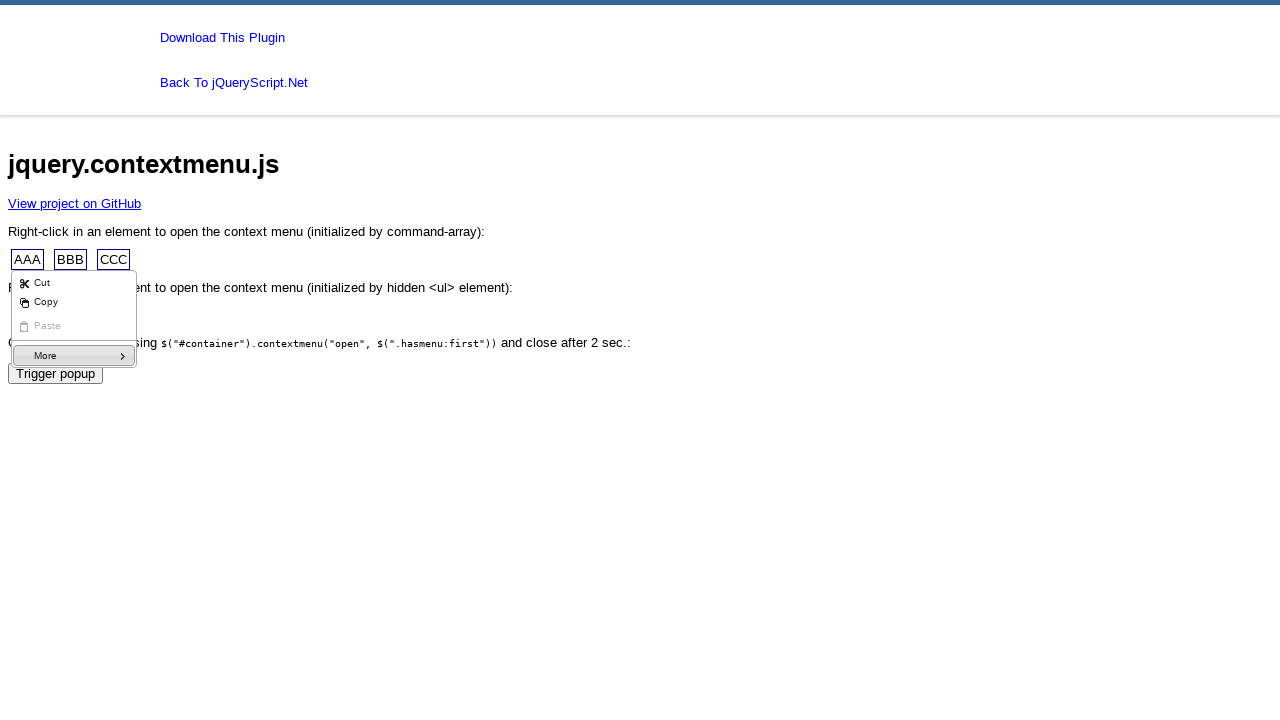

Waited for submenu to appear
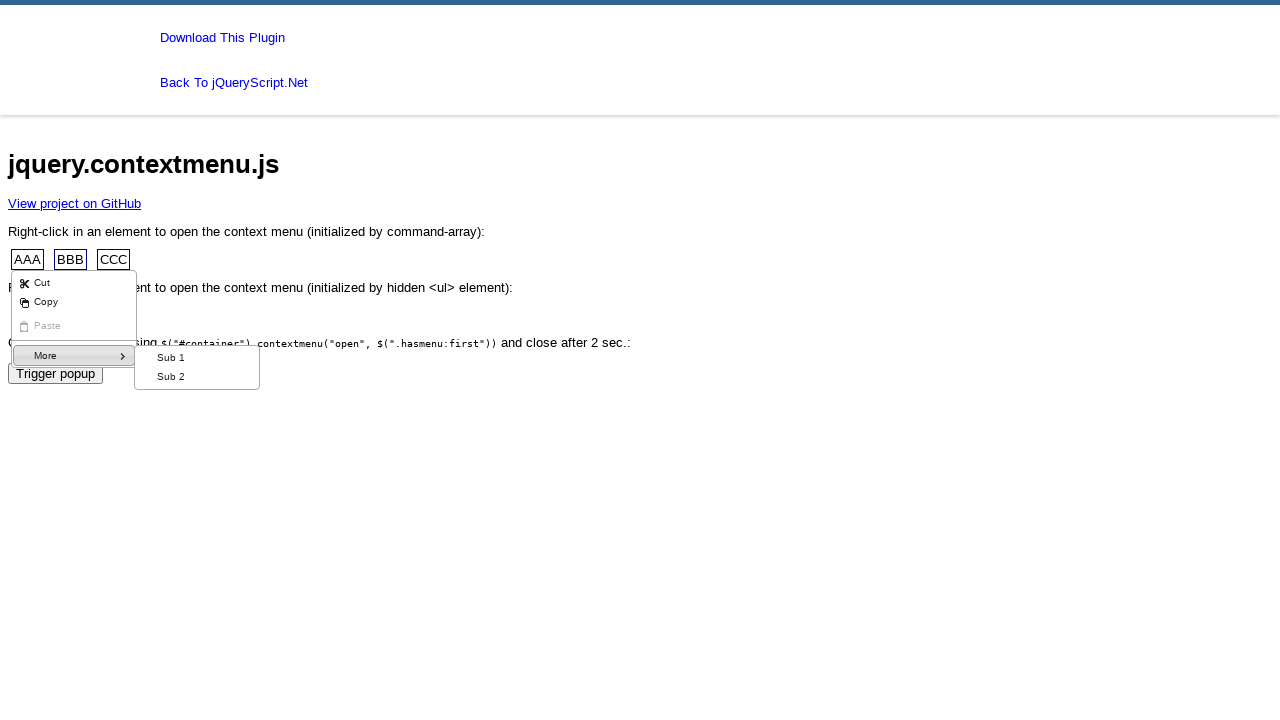

Set up dialog handler to accept alert
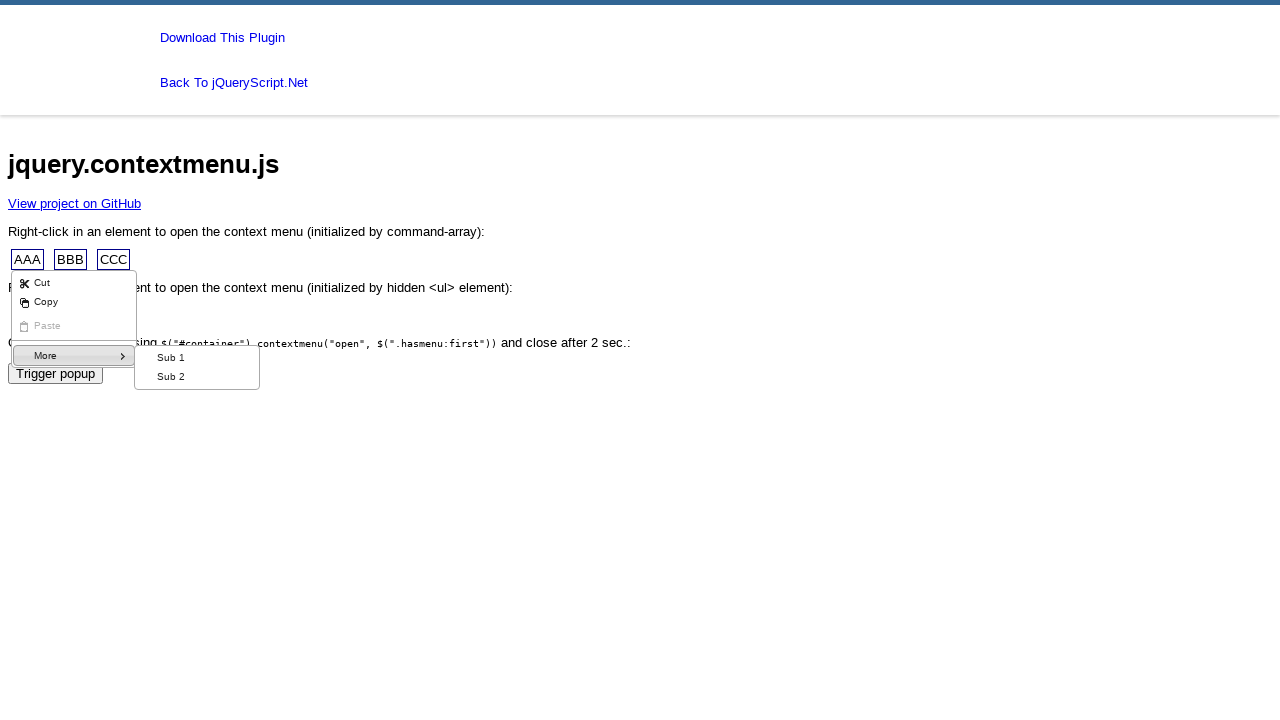

Clicked 'Sub 1' option in submenu at (197, 358) on xpath=//a[contains(.,'Sub 1')]
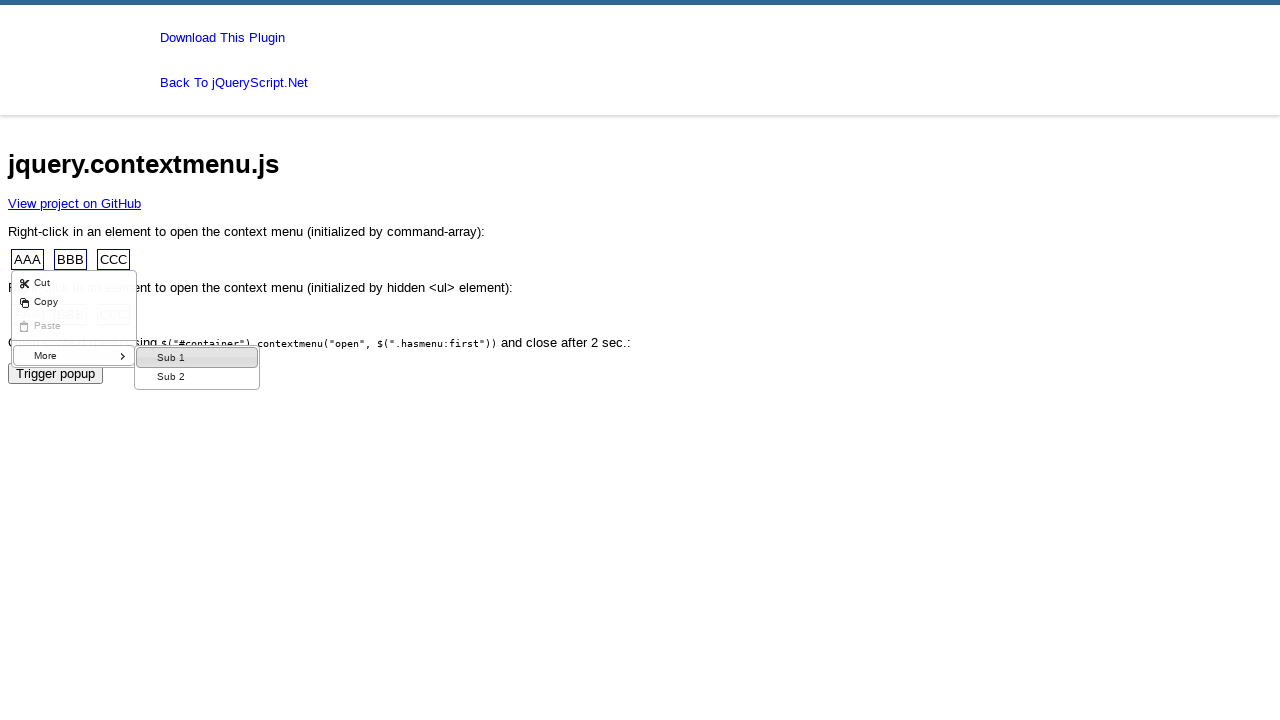

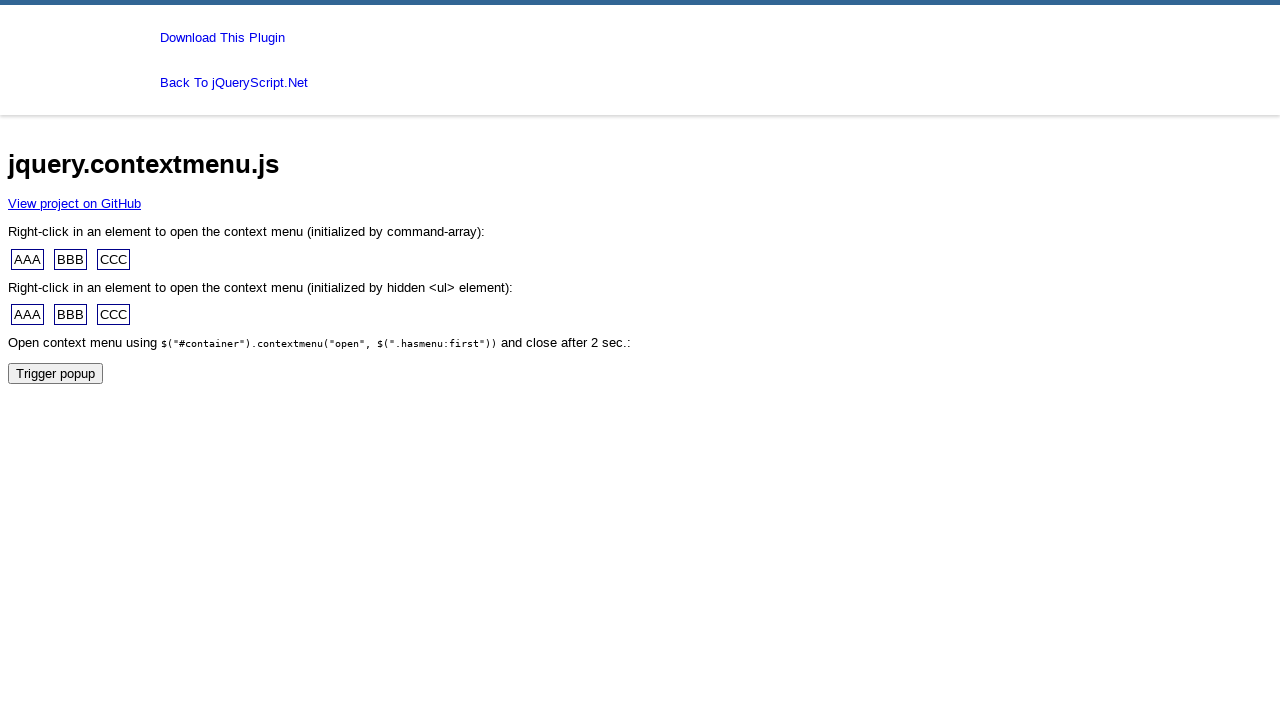